Navigates to YouTube homepage and waits for the page to load. This is a basic page load verification test.

Starting URL: https://youtube.com

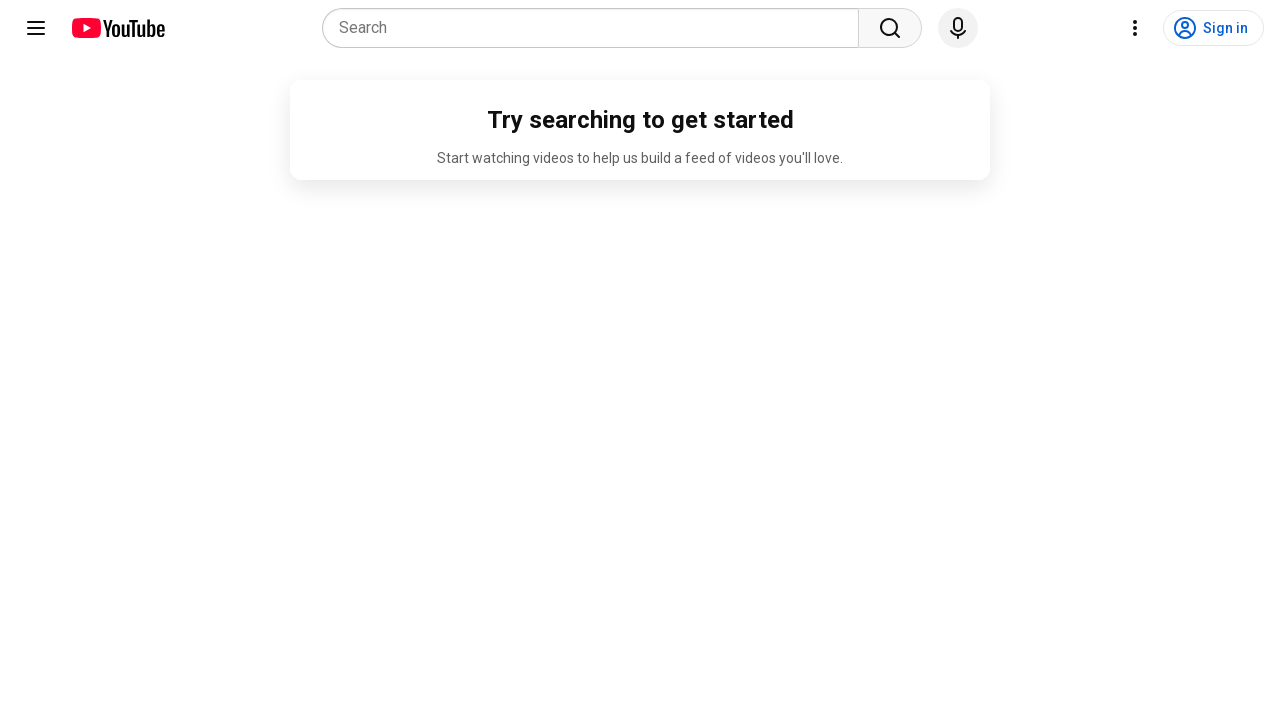

Navigated to YouTube homepage
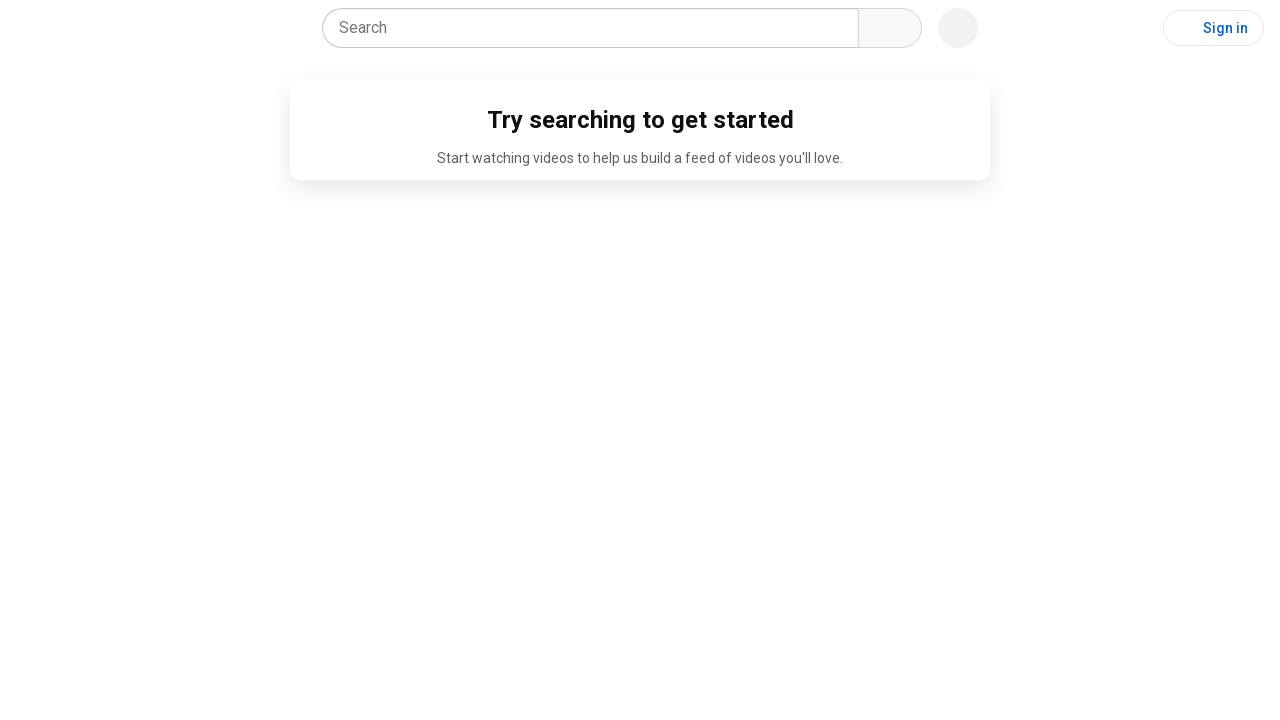

YouTube page loaded successfully - ytd-app element detected
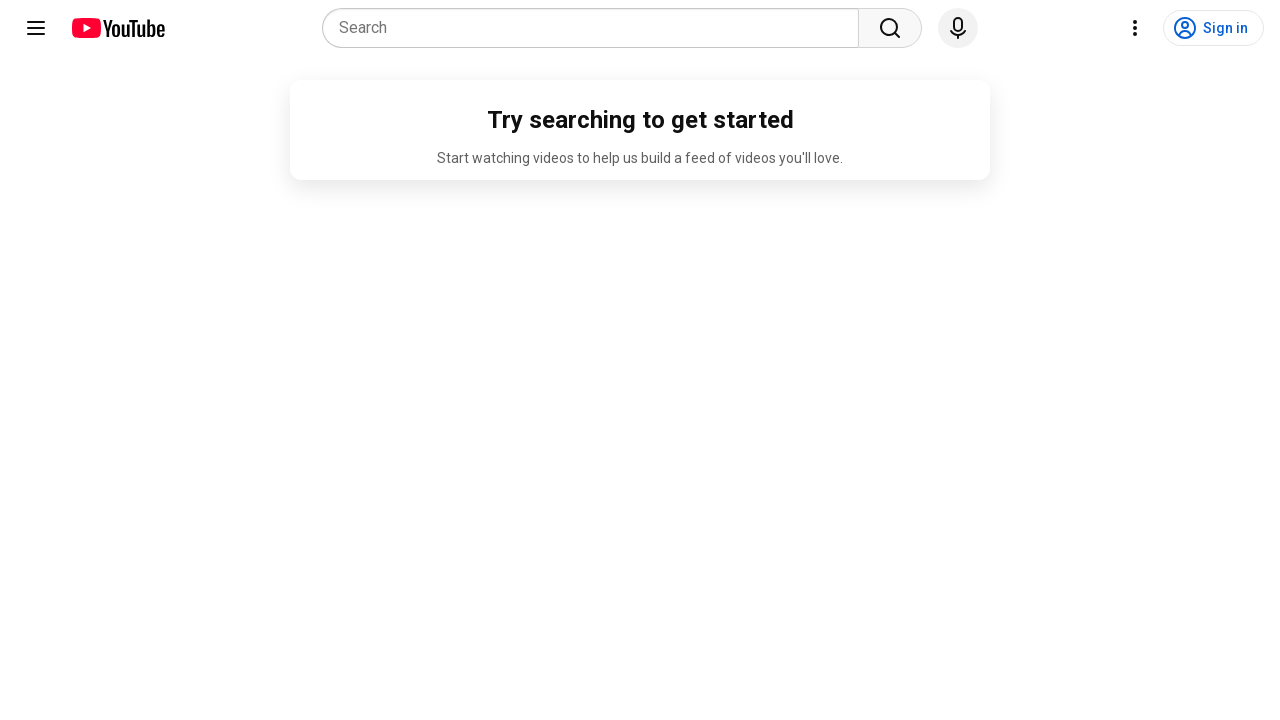

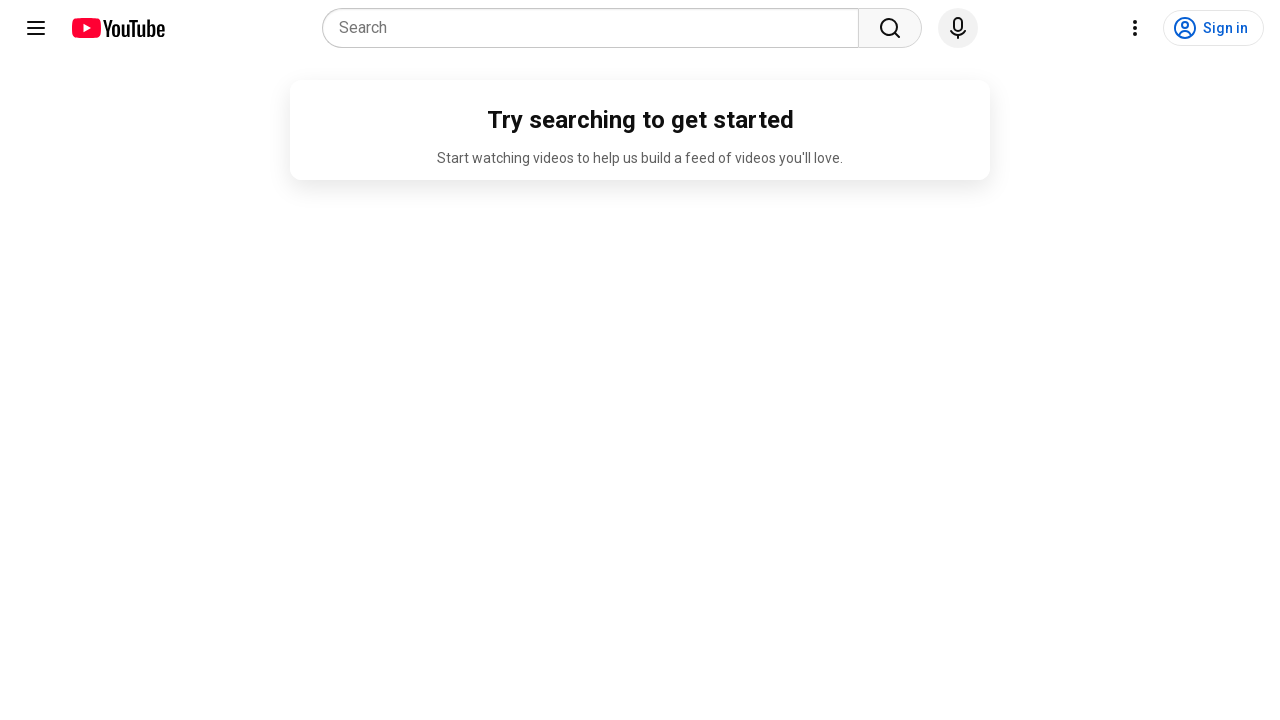